Attempts to send keys to disabled radio button to demonstrate ElementNotInteractableException

Starting URL: https://demoqa.com/radio-button

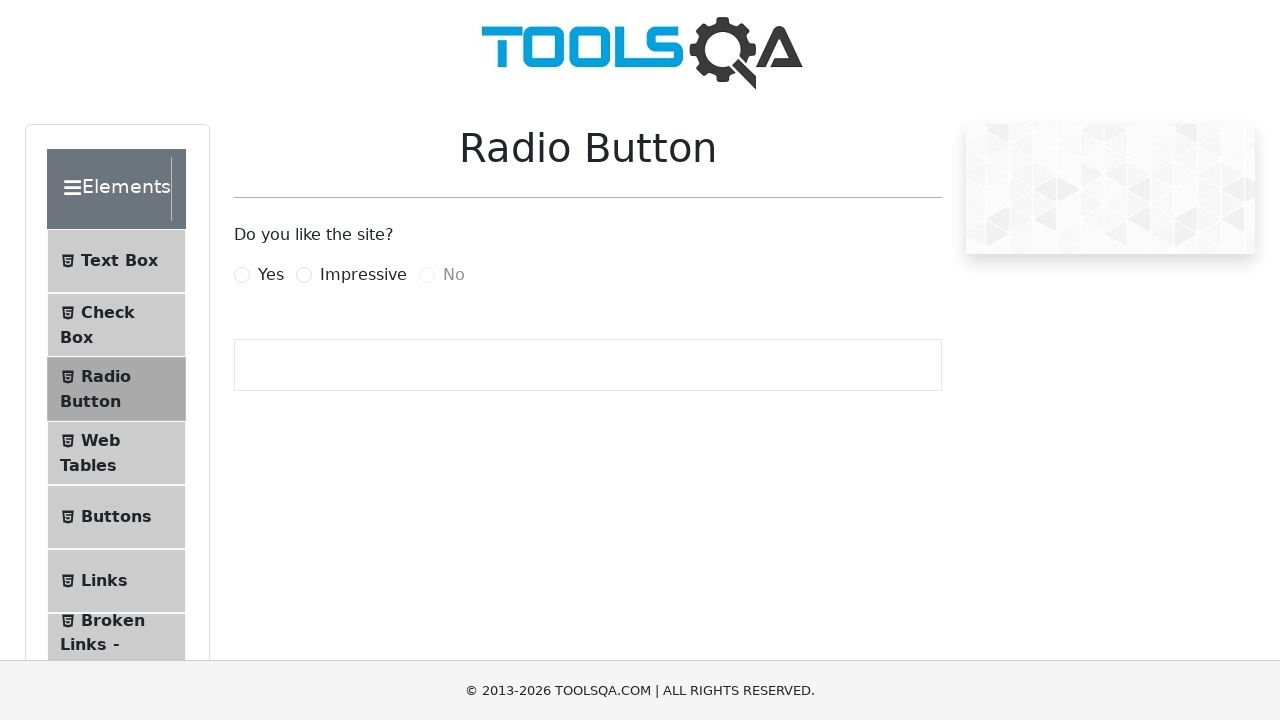

Navigated to radio button demo page
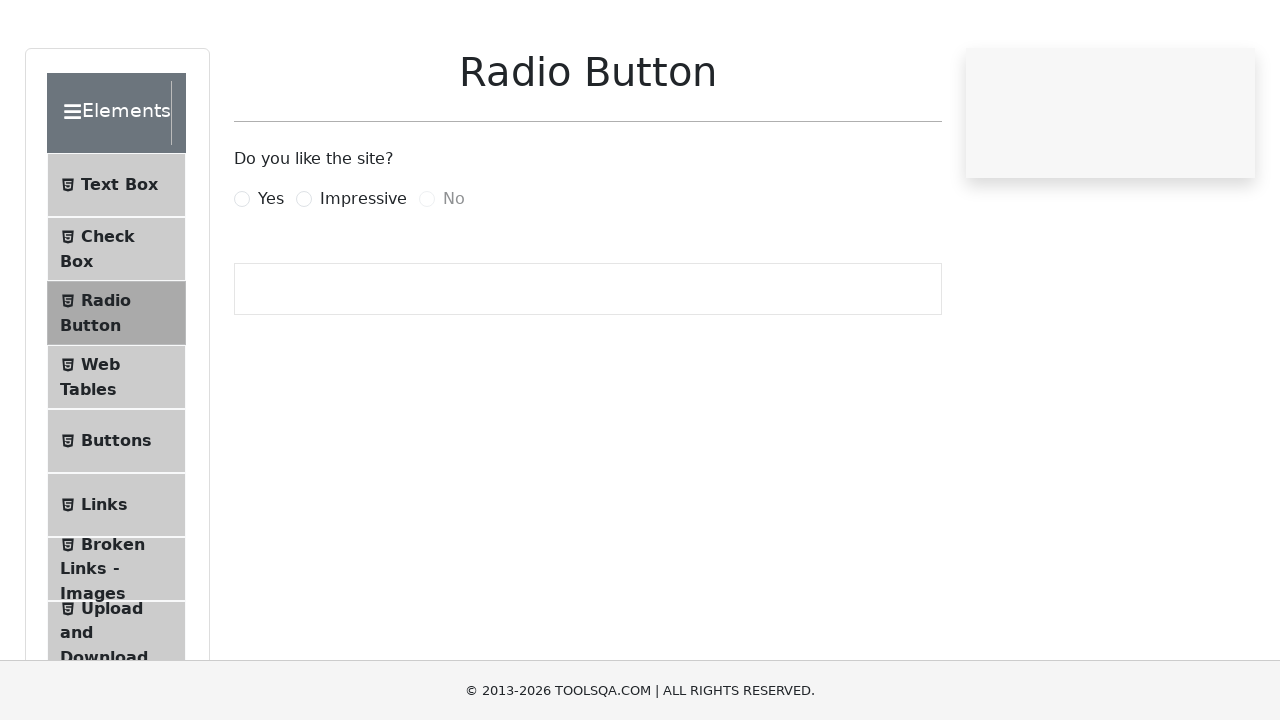

ElementNotInteractableException caught - disabled radio button cannot be interacted with on #noRadio
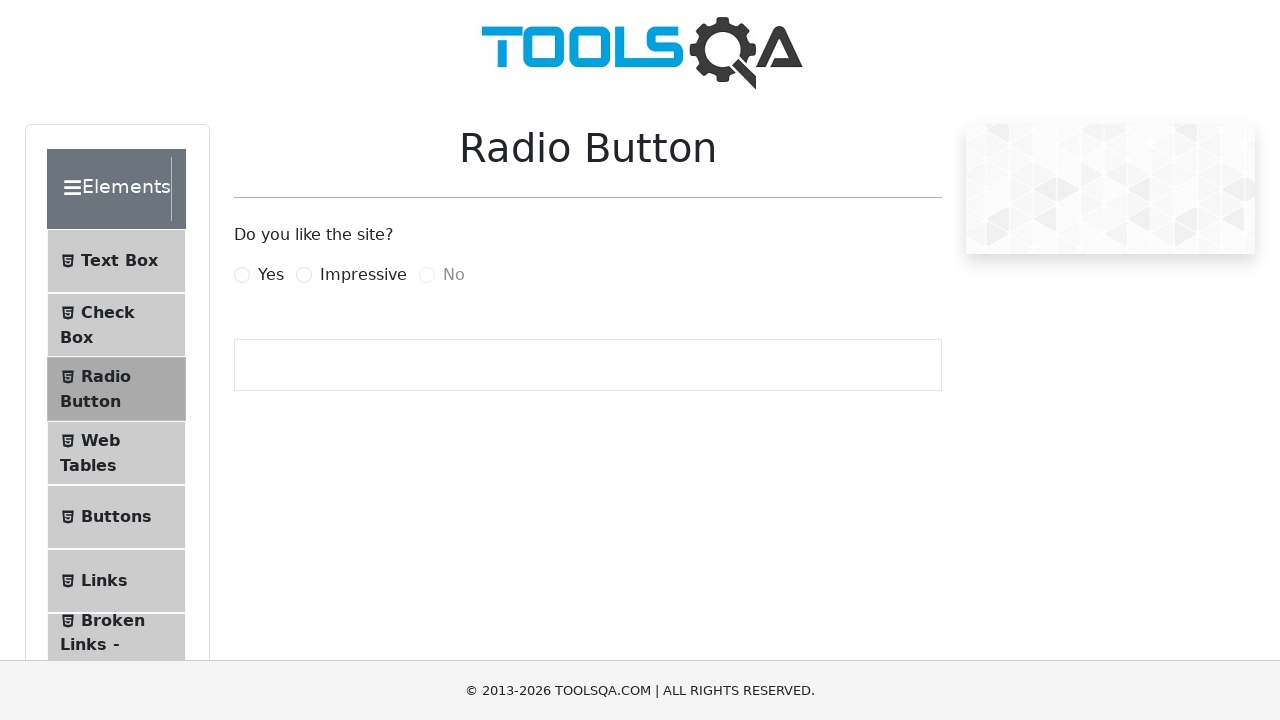

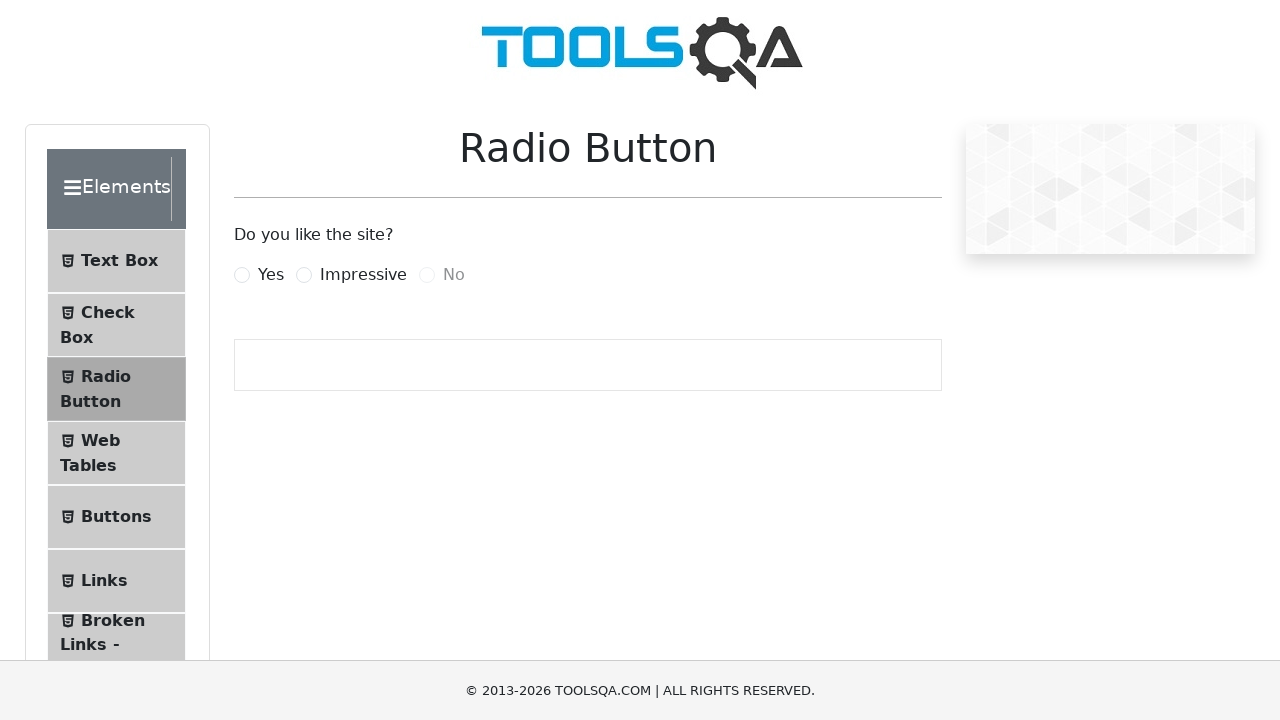